Tests drag and drop functionality by moving element using coordinate offset within an iframe.

Starting URL: https://jqueryui.com/droppable/

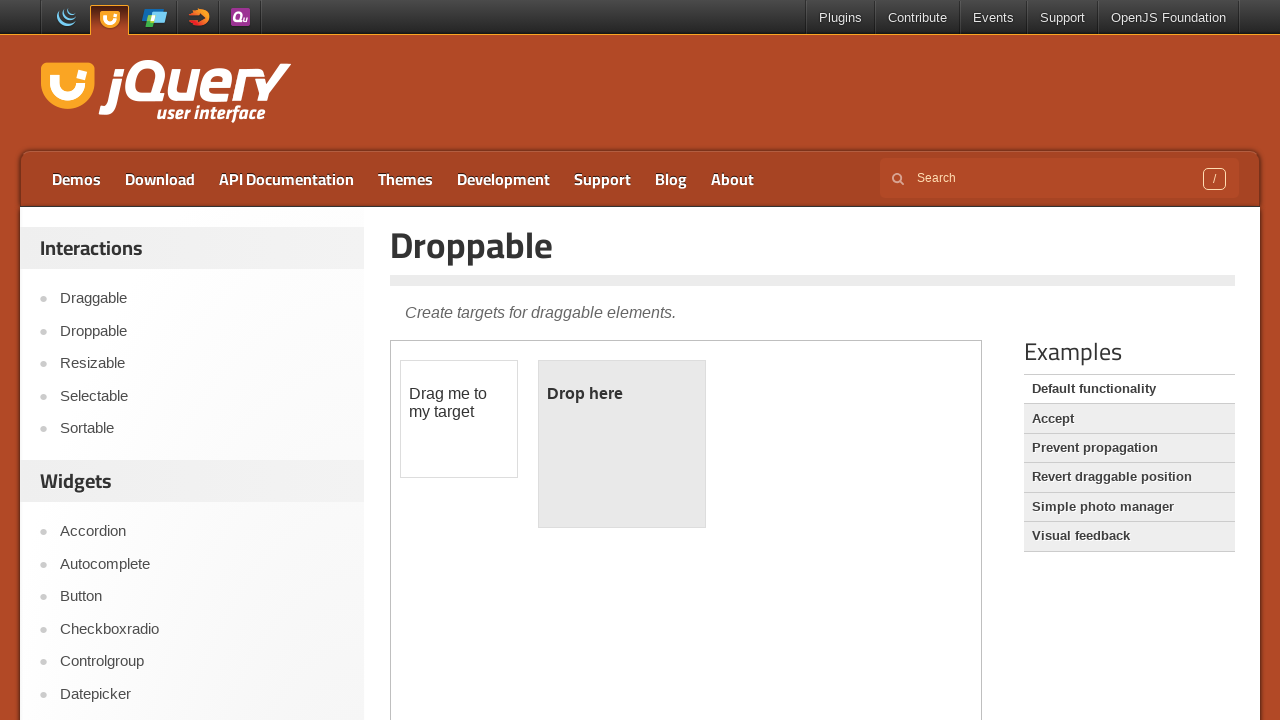

Located iframe containing drag and drop elements
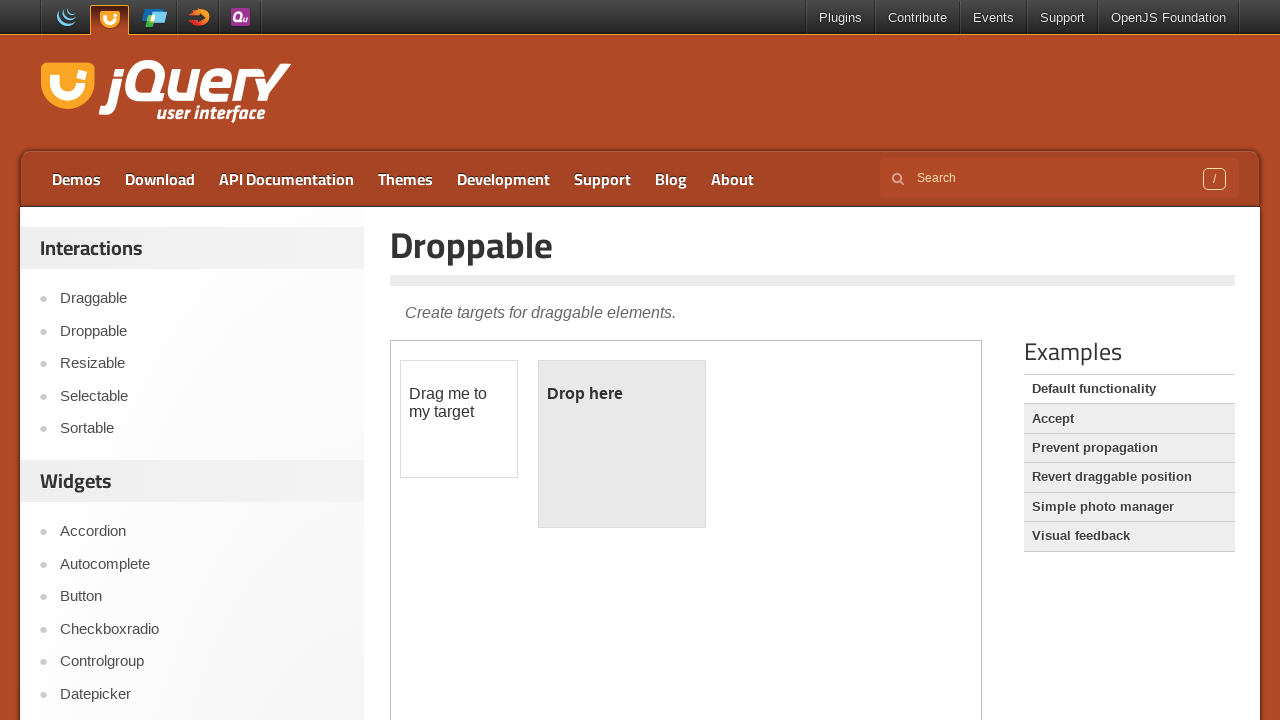

Located draggable element with id 'draggable'
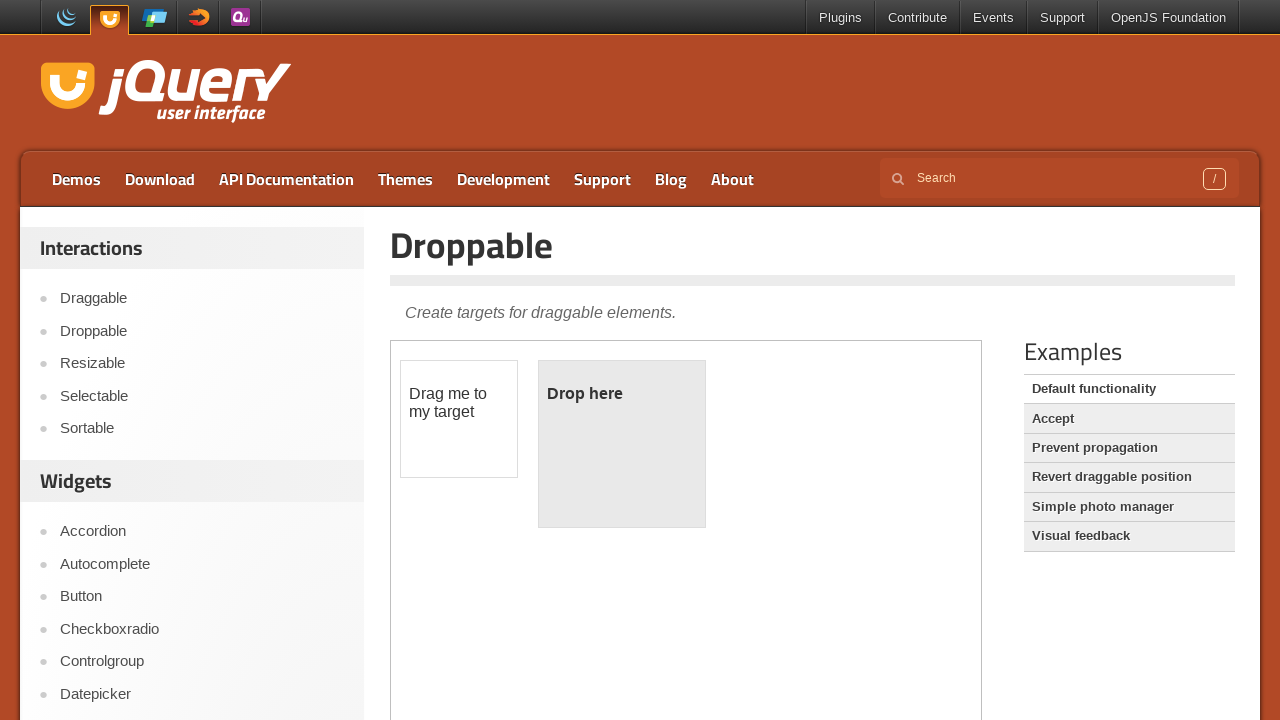

Retrieved bounding box of draggable element
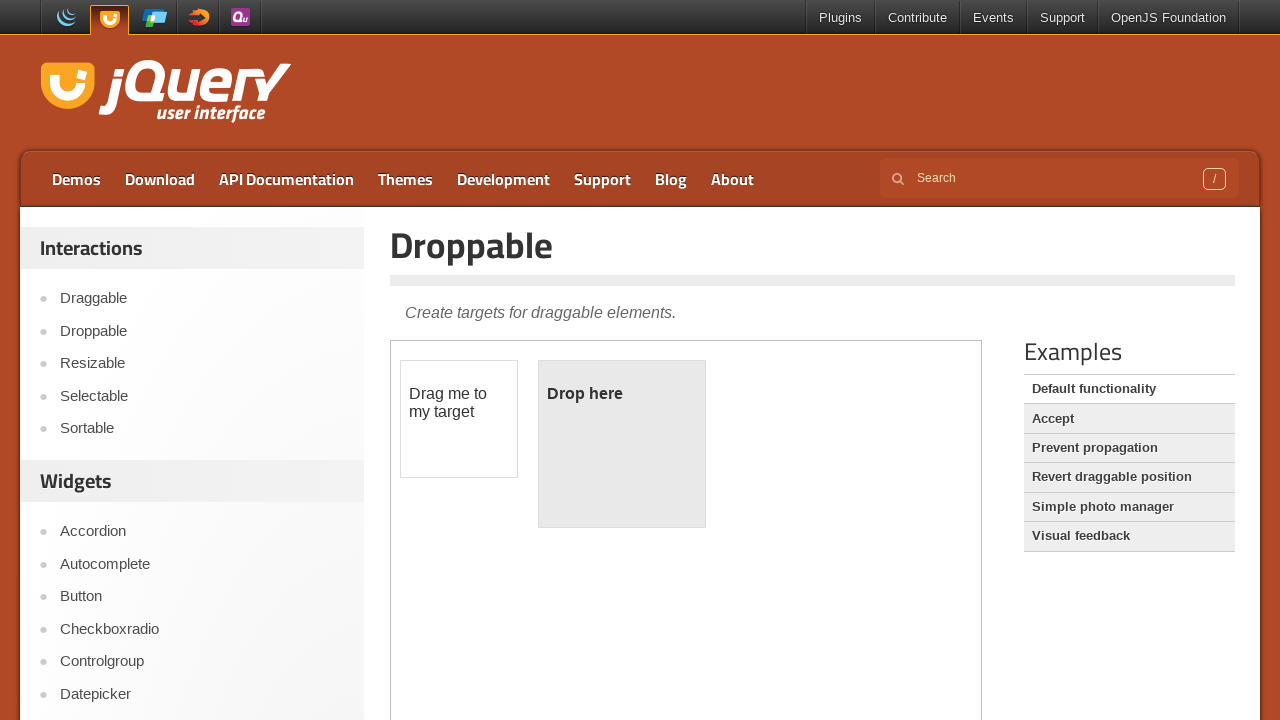

Moved mouse to center of draggable element at (459, 419)
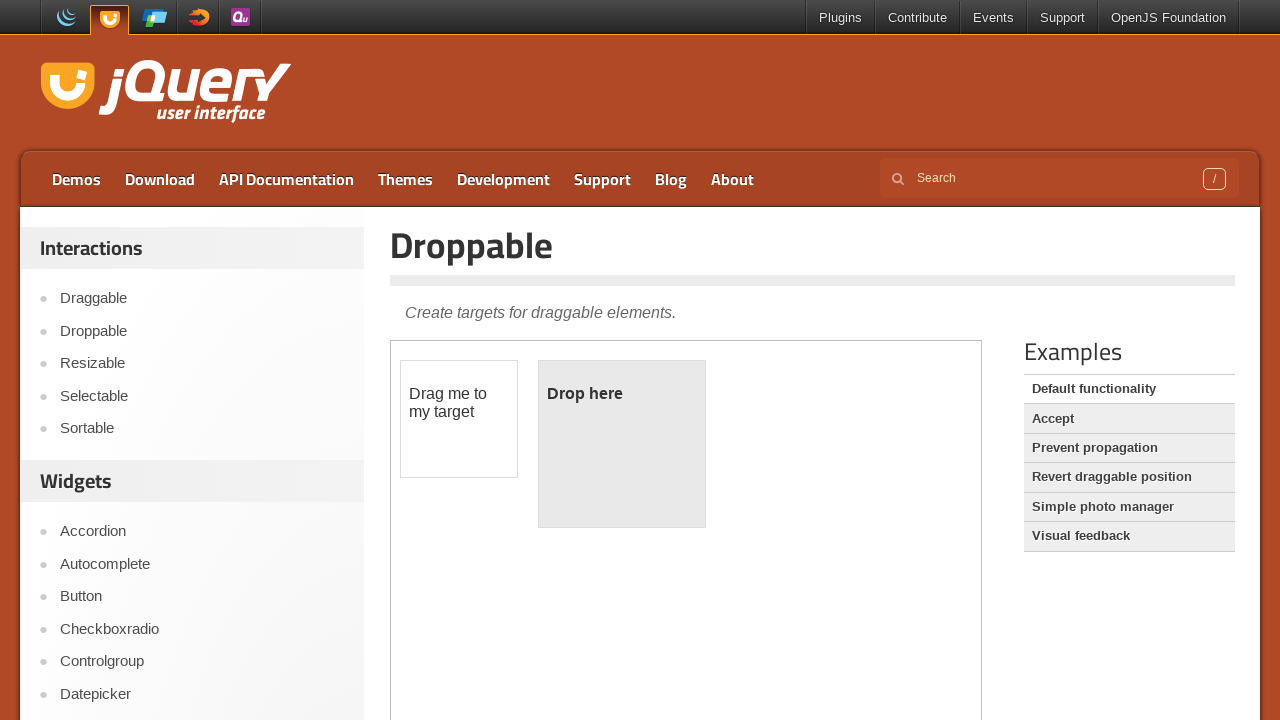

Pressed mouse button down to initiate drag at (459, 419)
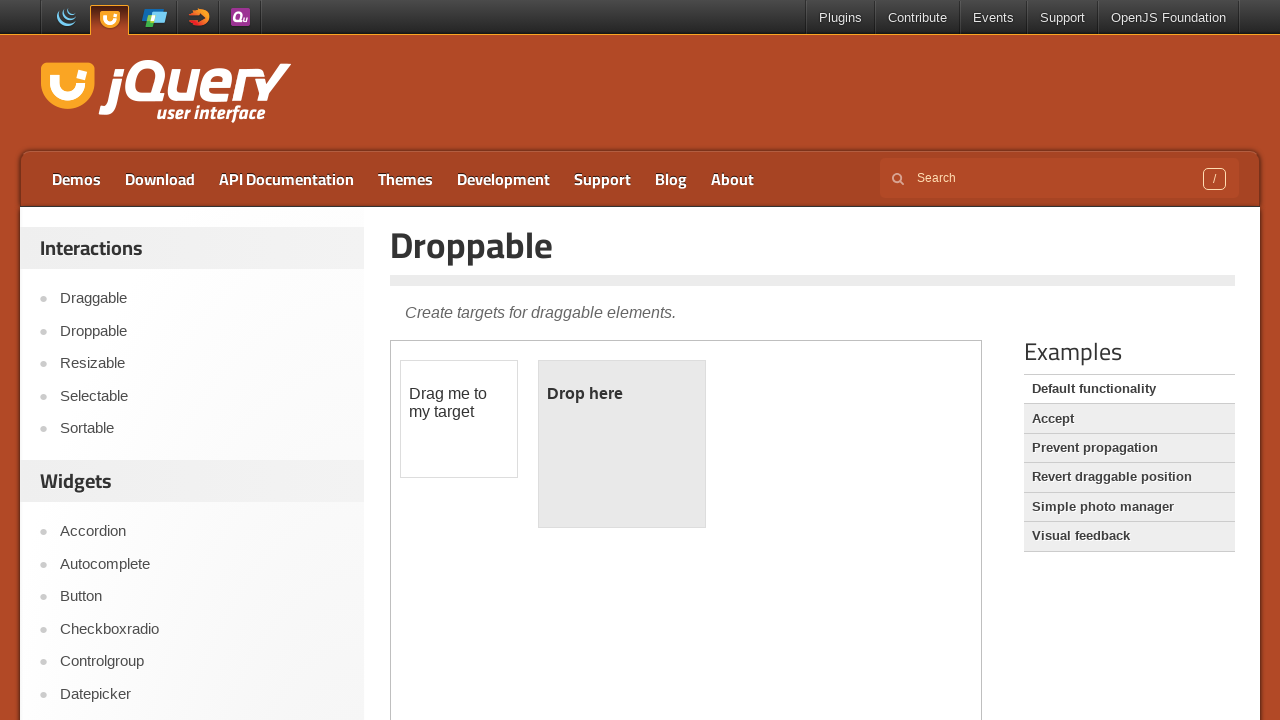

Moved mouse by offset (84, 28 pixels) while holding button down at (543, 447)
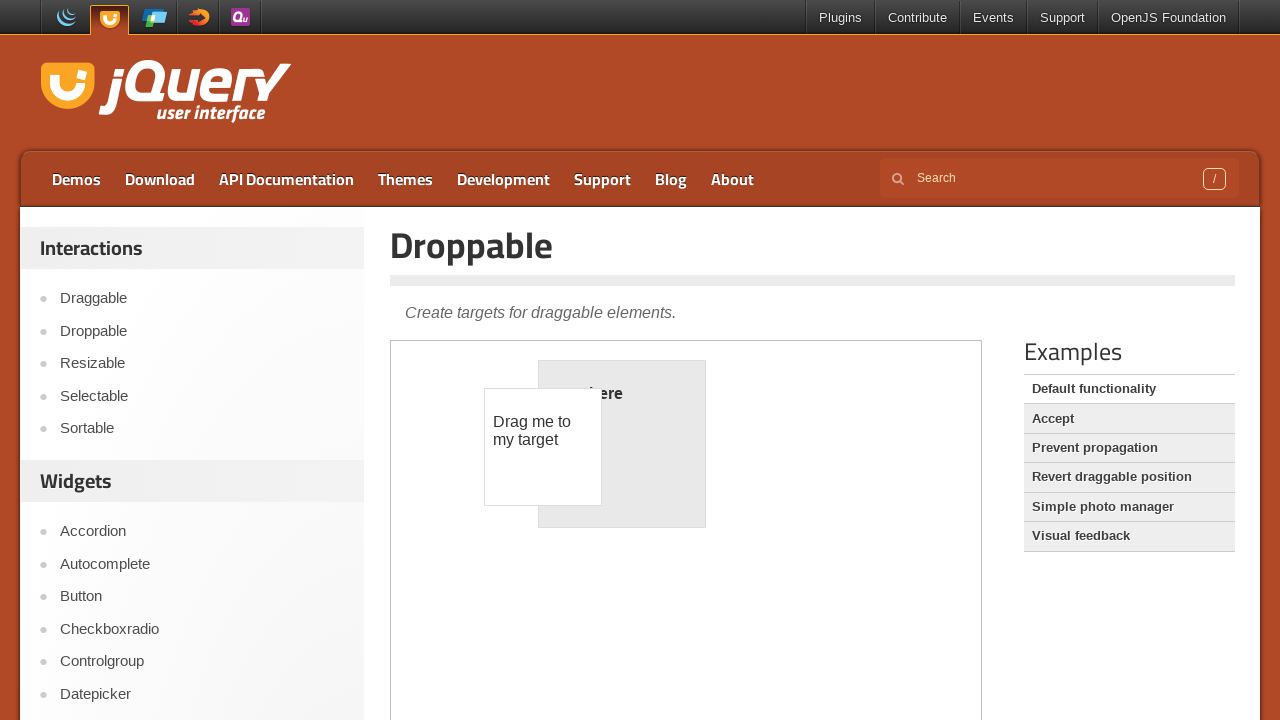

Released mouse button to complete drag and drop at (543, 447)
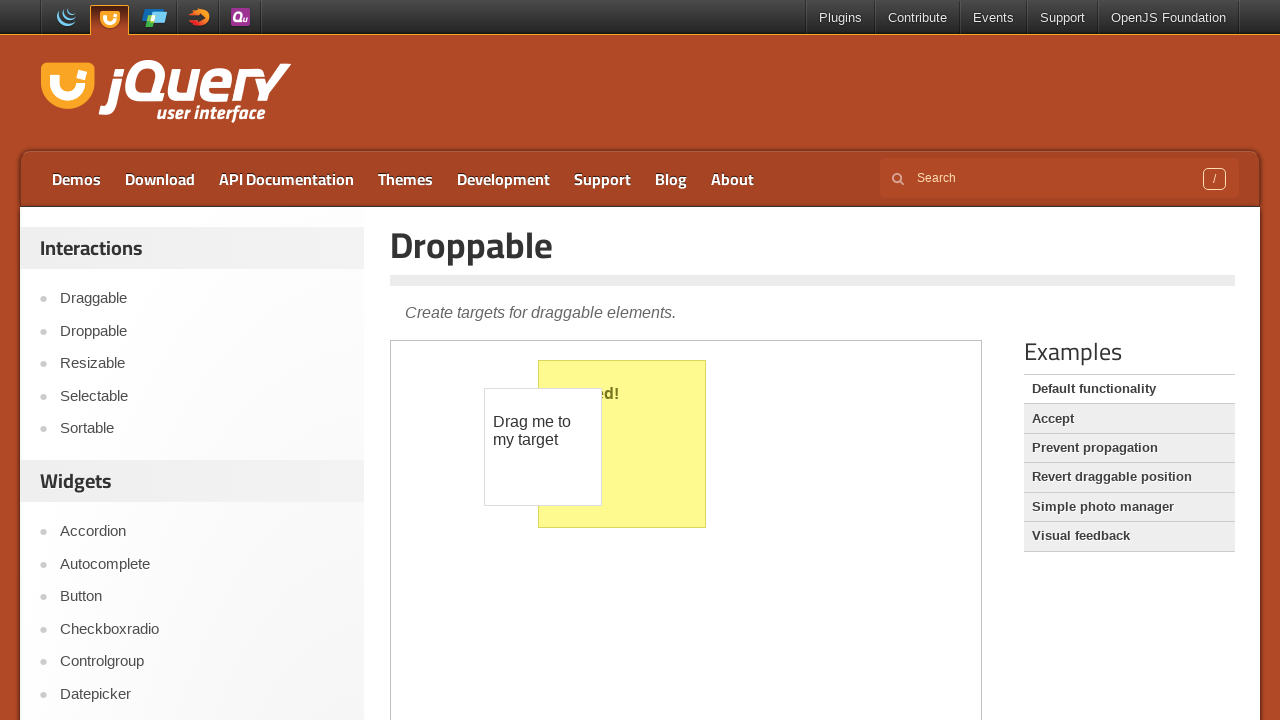

Waited 2 seconds to observe drag and drop result
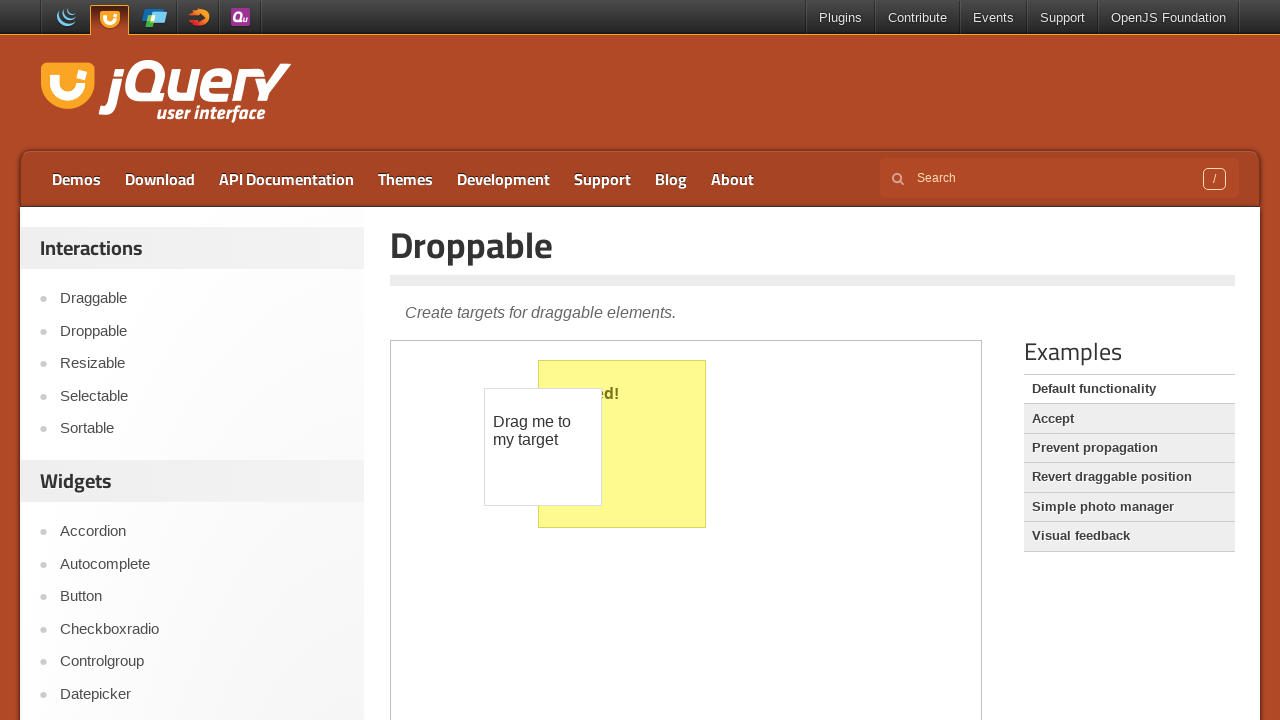

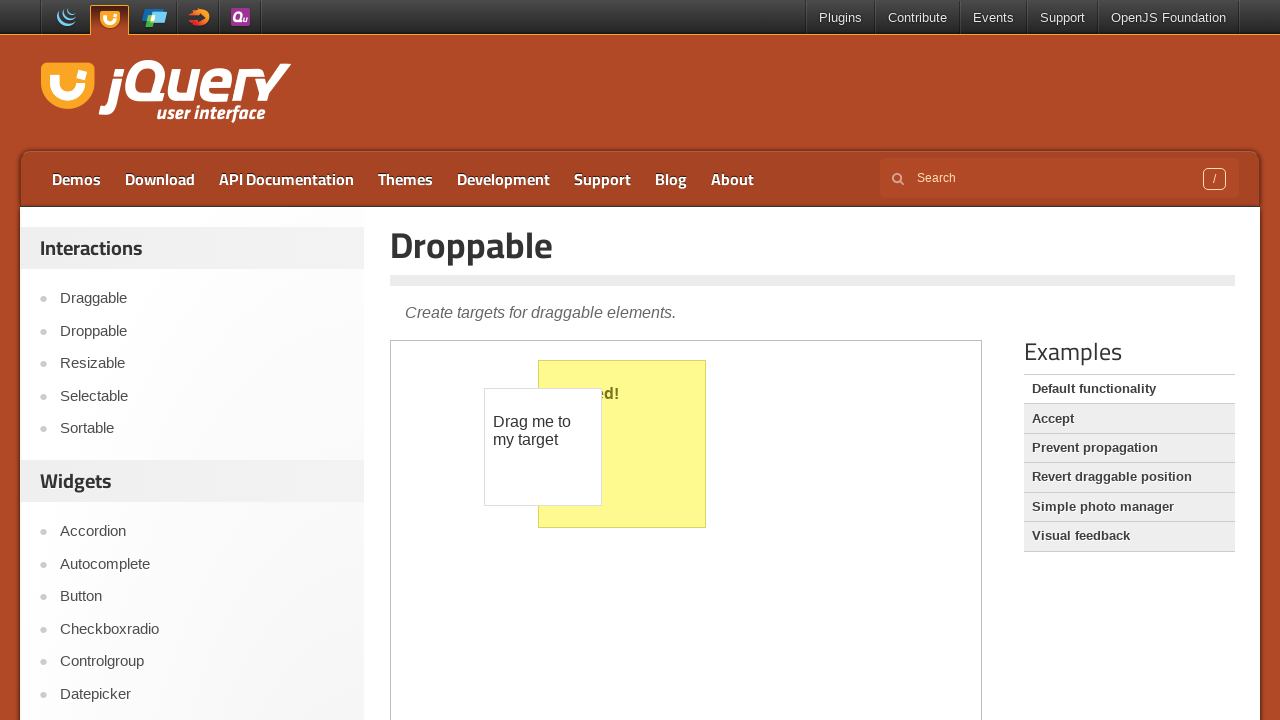